Tests drag and drop functionality by dragging an element to a drop target within an iframe

Starting URL: https://jqueryui.com/droppable/

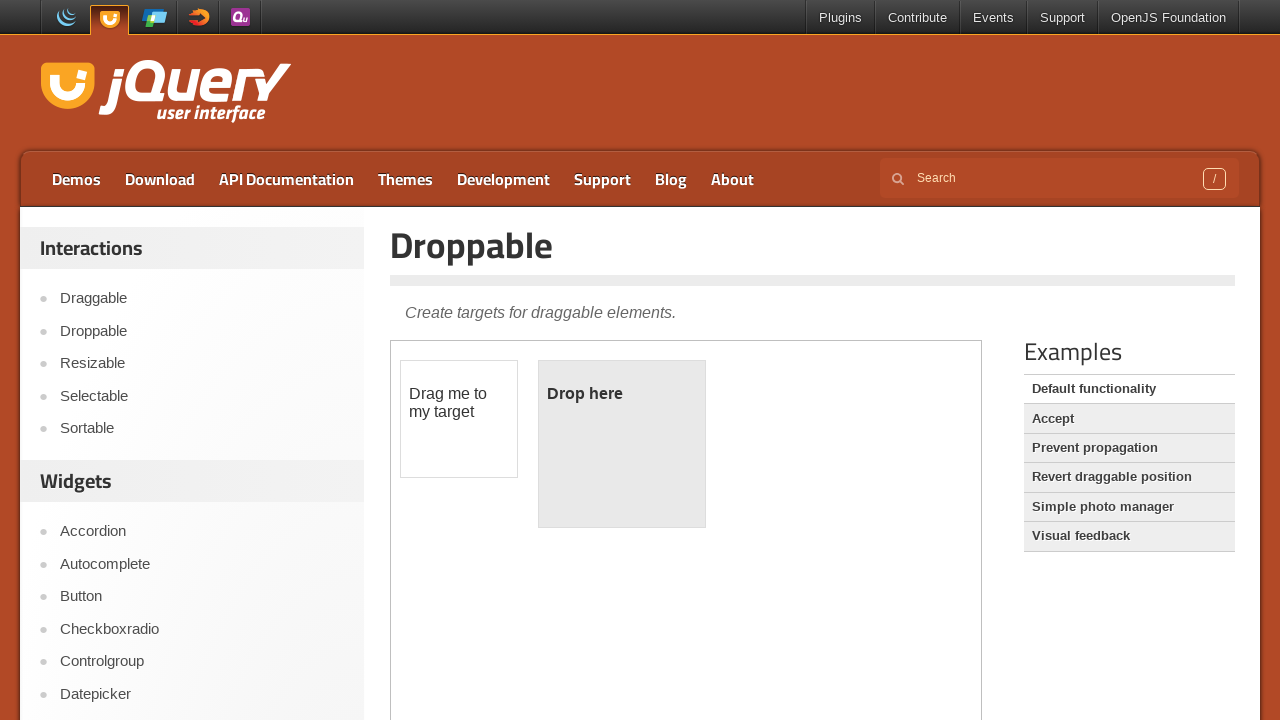

Located iframe containing draggable elements
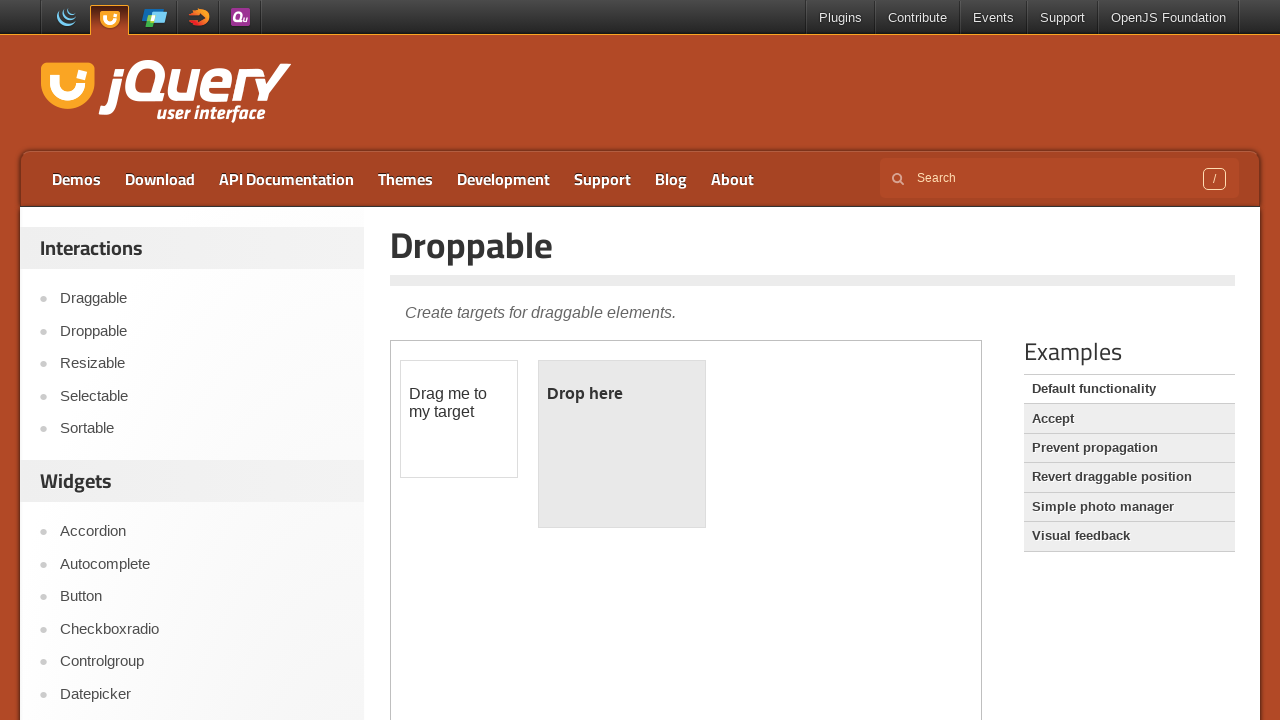

Located draggable element with id 'draggable'
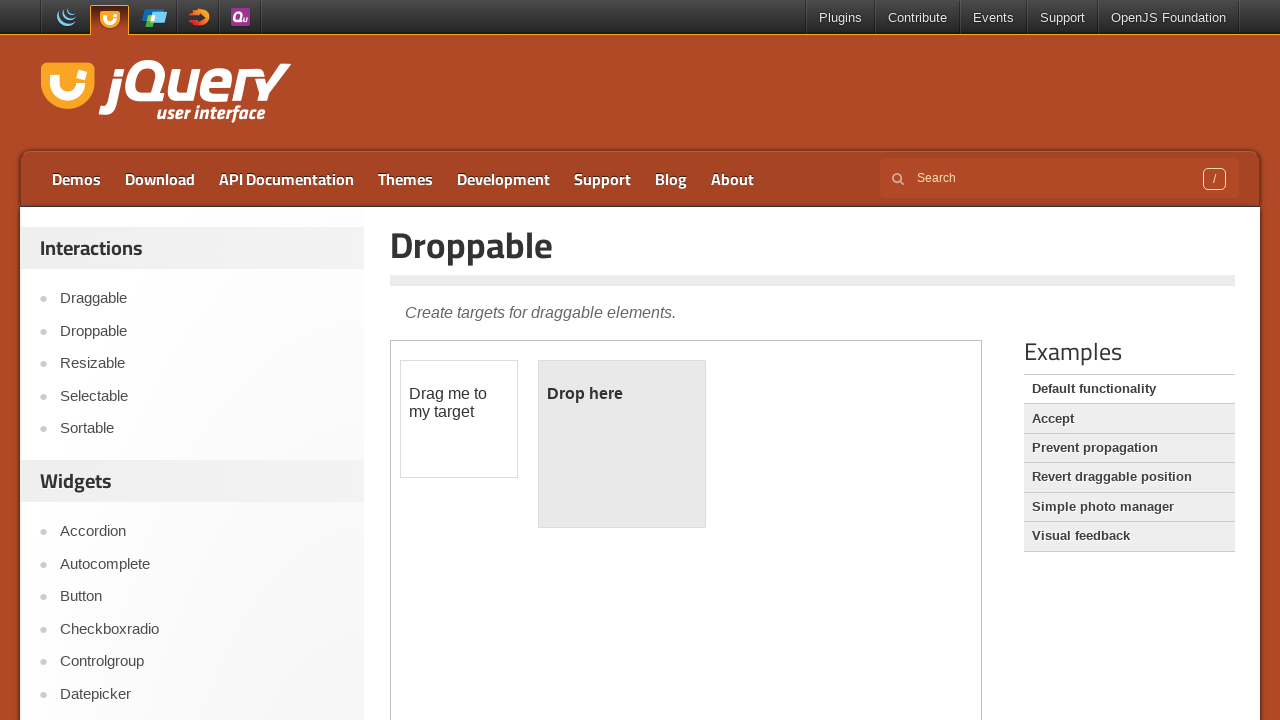

Waited for draggable element to be ready
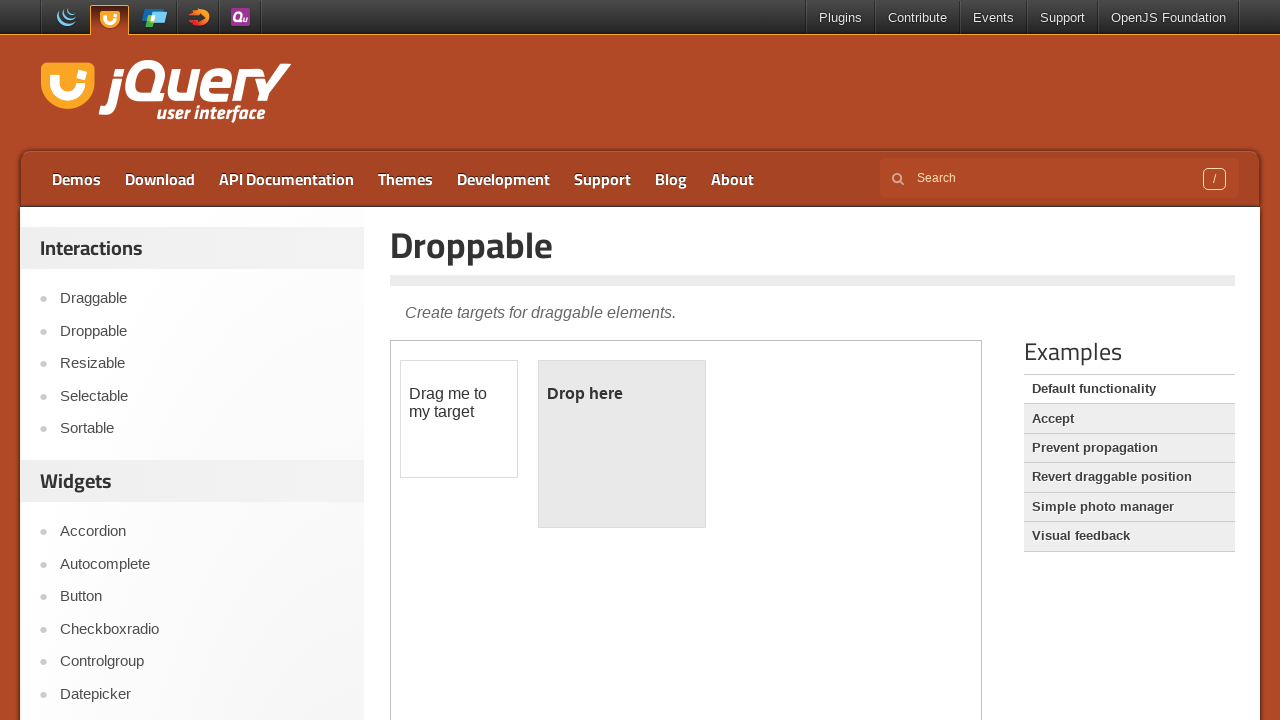

Located drop target element with id 'droppable'
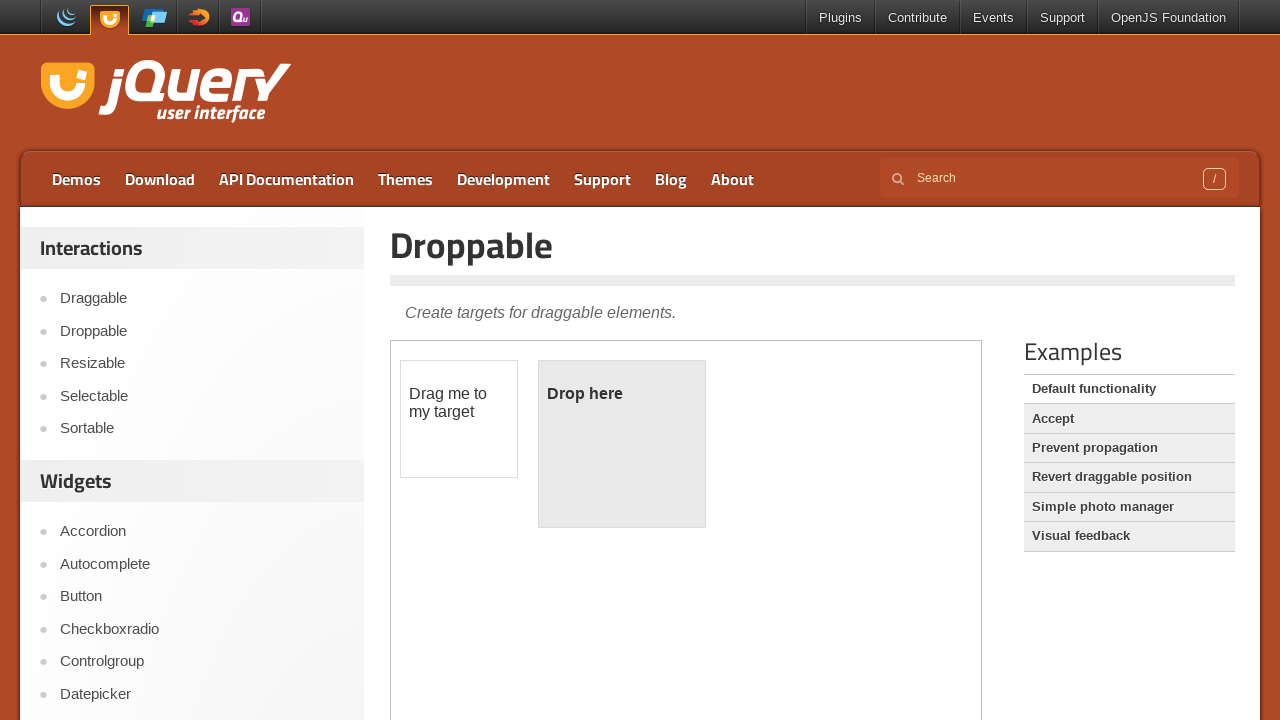

Successfully dragged element to drop target at (622, 444)
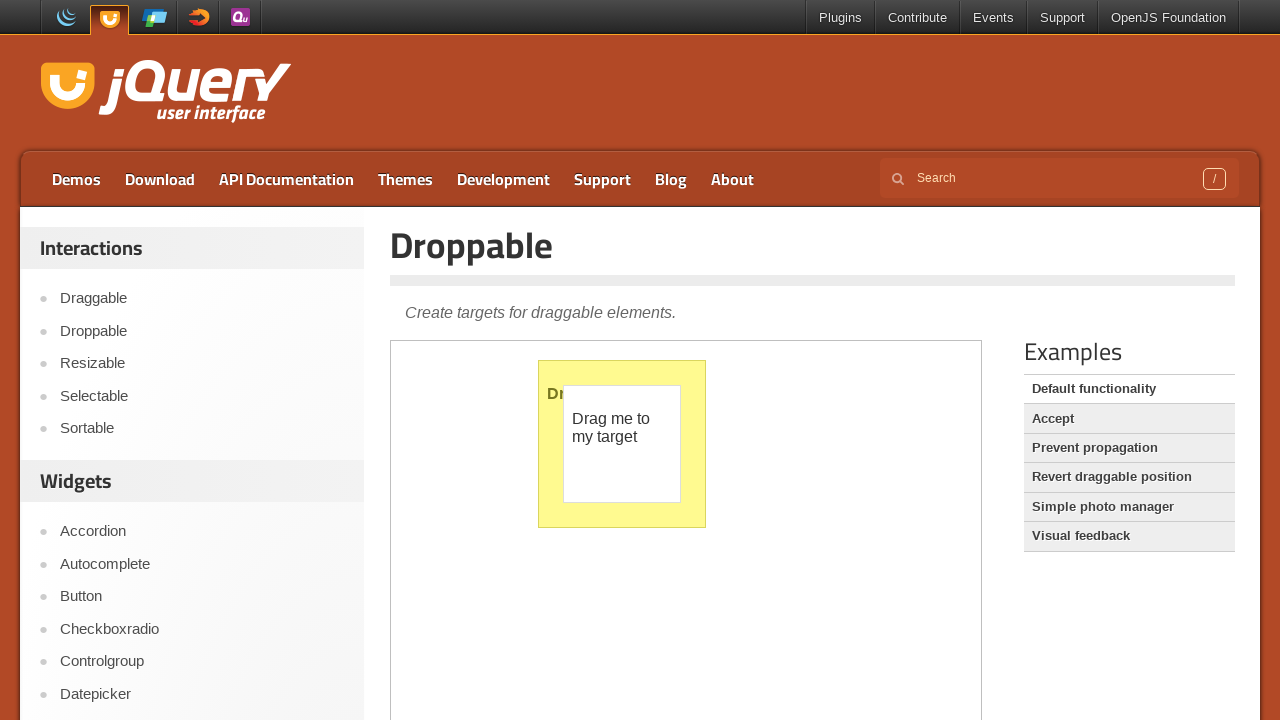

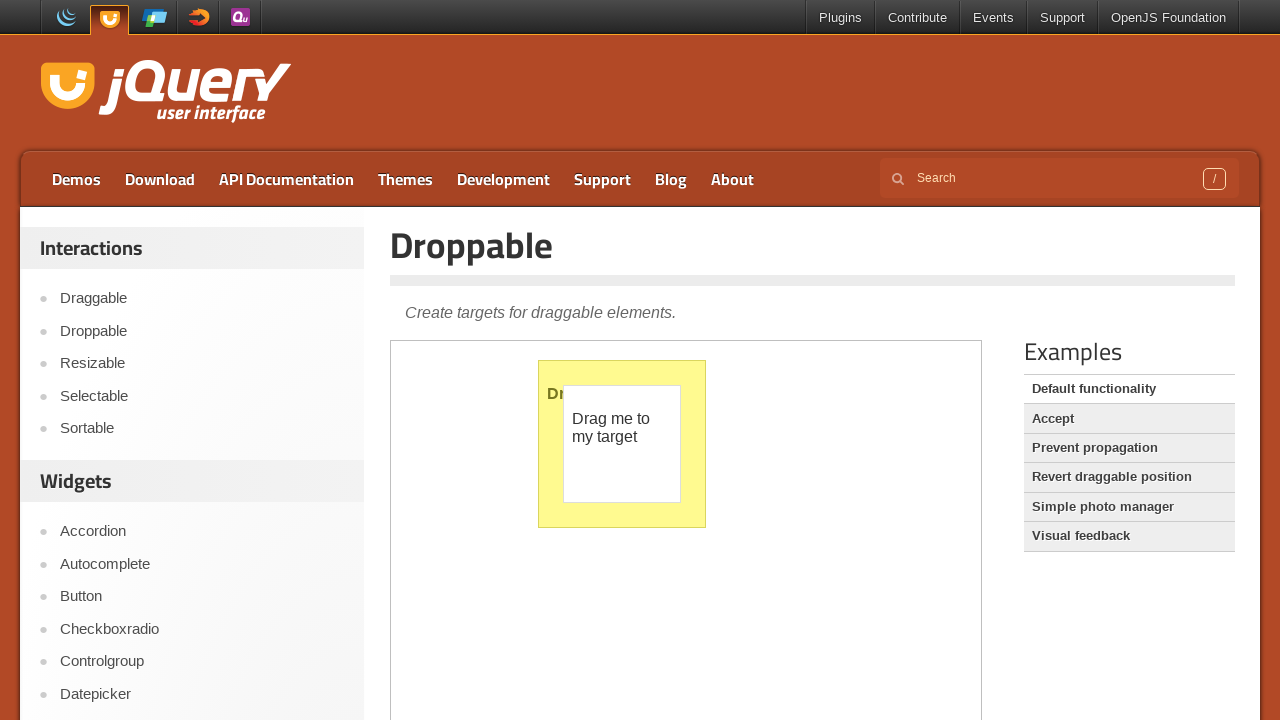